Tests dynamic page loading by clicking a start button, waiting up to 8 seconds for content to load, and verifying "Hello World!" text appears

Starting URL: http://the-internet.herokuapp.com/dynamic_loading/2

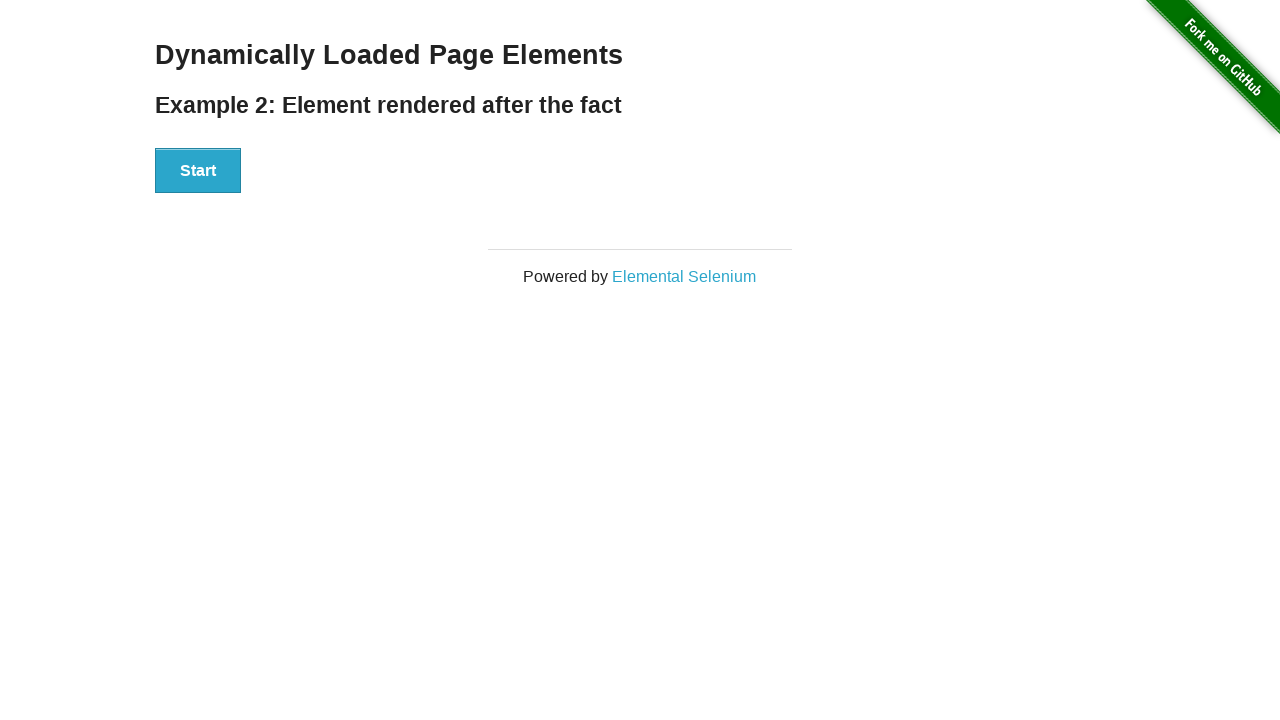

Navigated to dynamic loading page
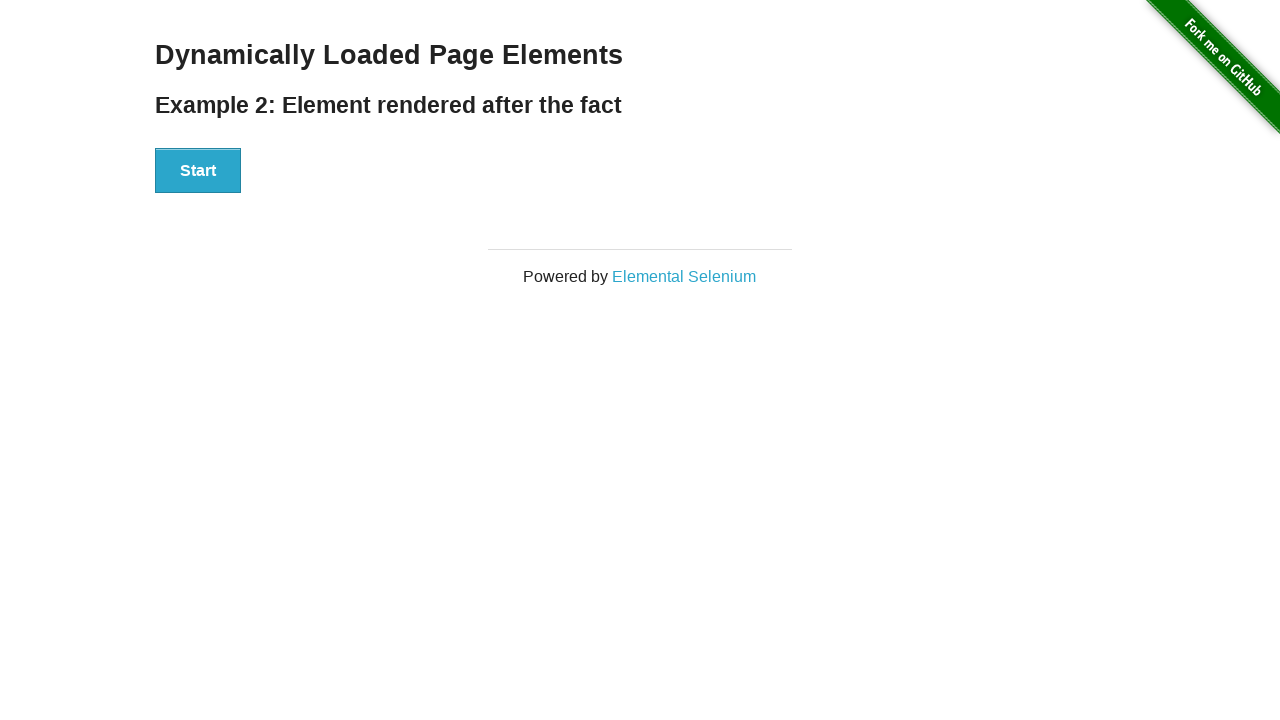

Clicked start button to trigger dynamic loading at (198, 171) on #start button
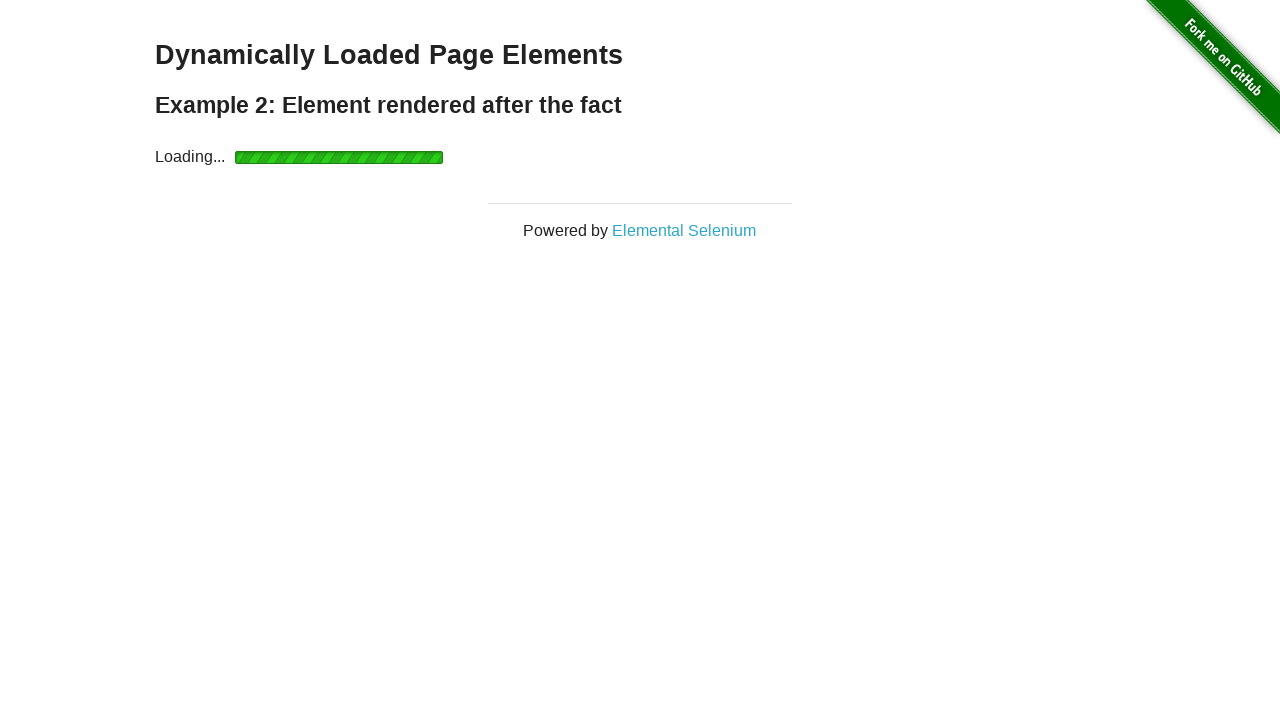

Content loaded - finish element appeared within 8 seconds
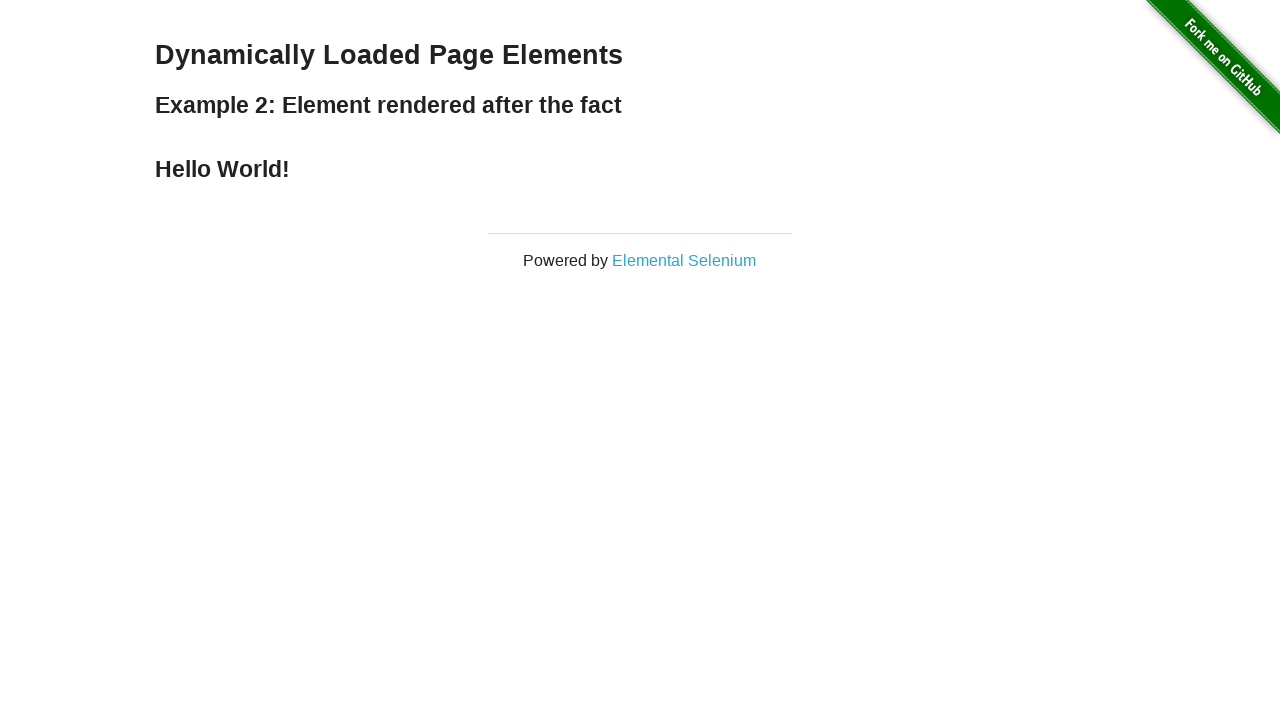

Verified 'Hello World!' text appeared in finish element
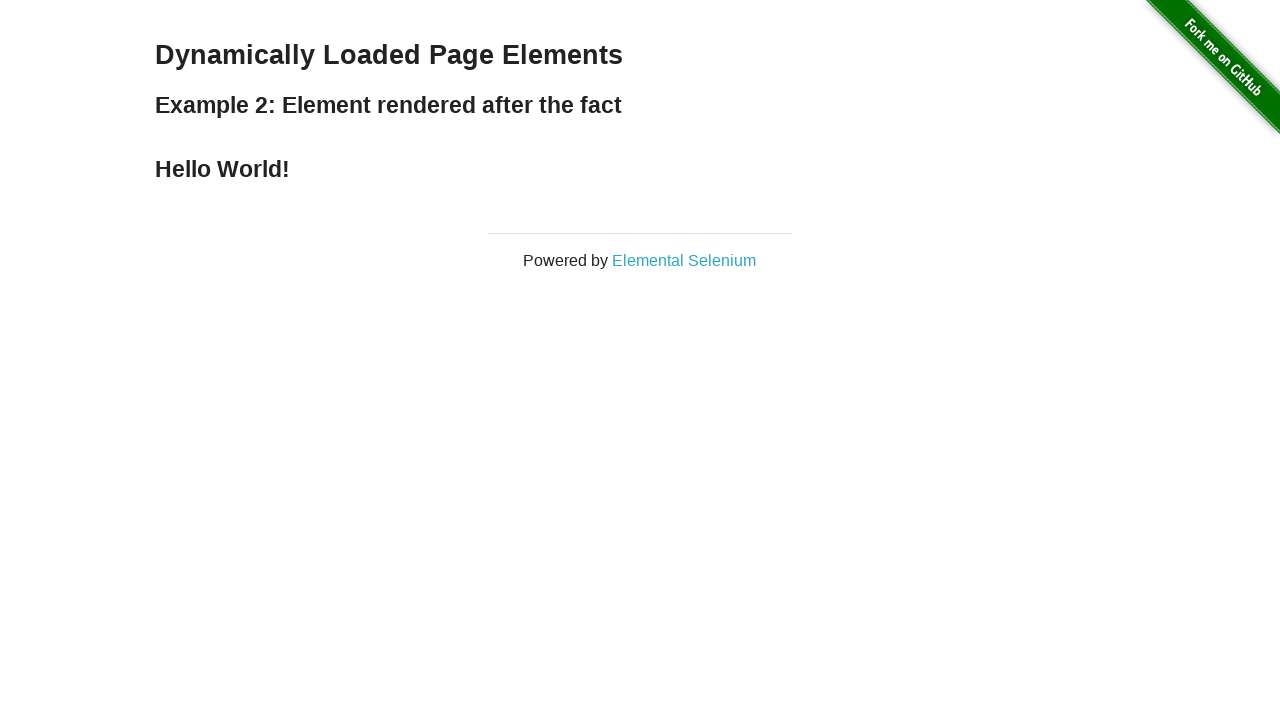

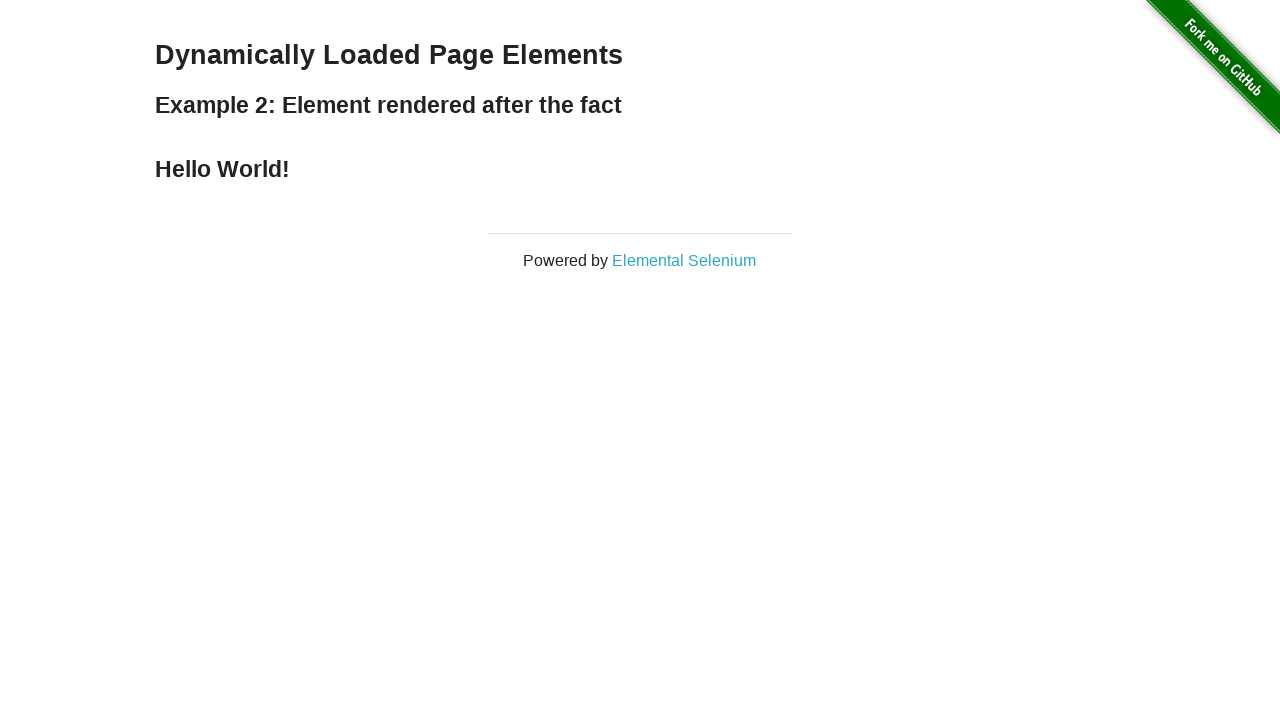